Tests radio button functionality on demoqa.com by clicking the "Yes" radio button and verifying the displayed message

Starting URL: https://demoqa.com/radio-button

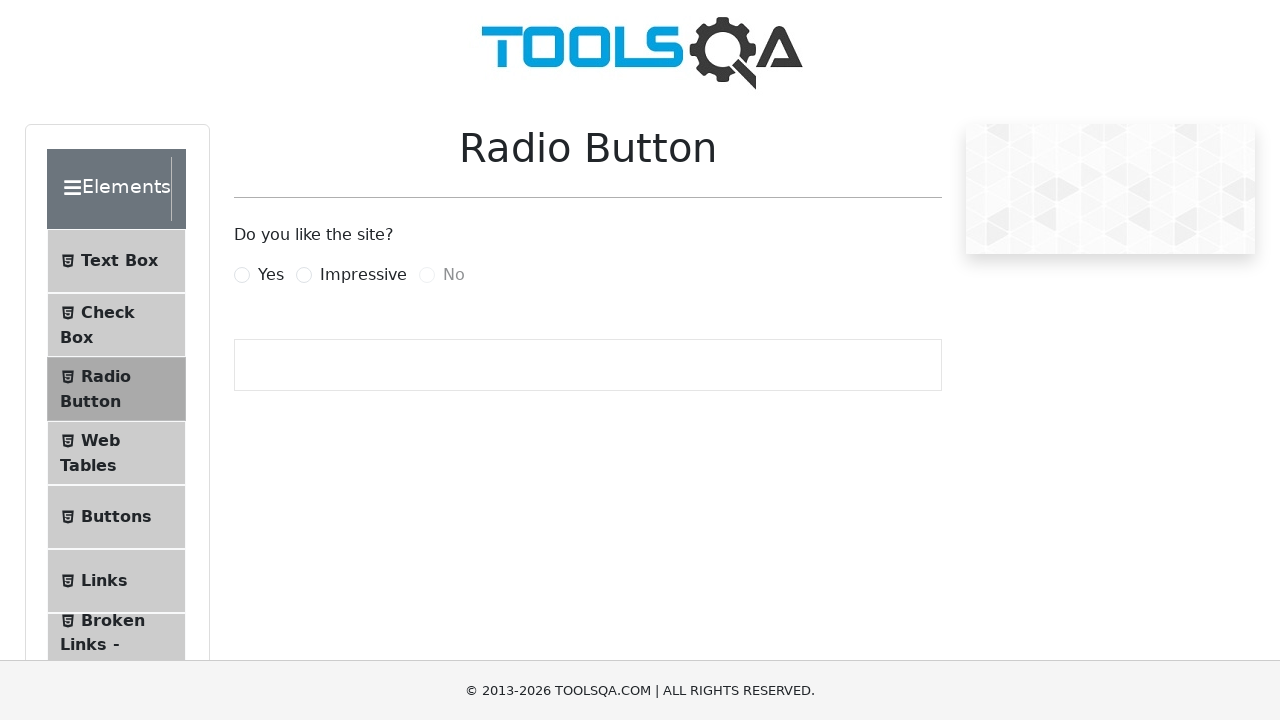

Clicked the 'Yes' radio button label at (271, 275) on label[for='yesRadio']
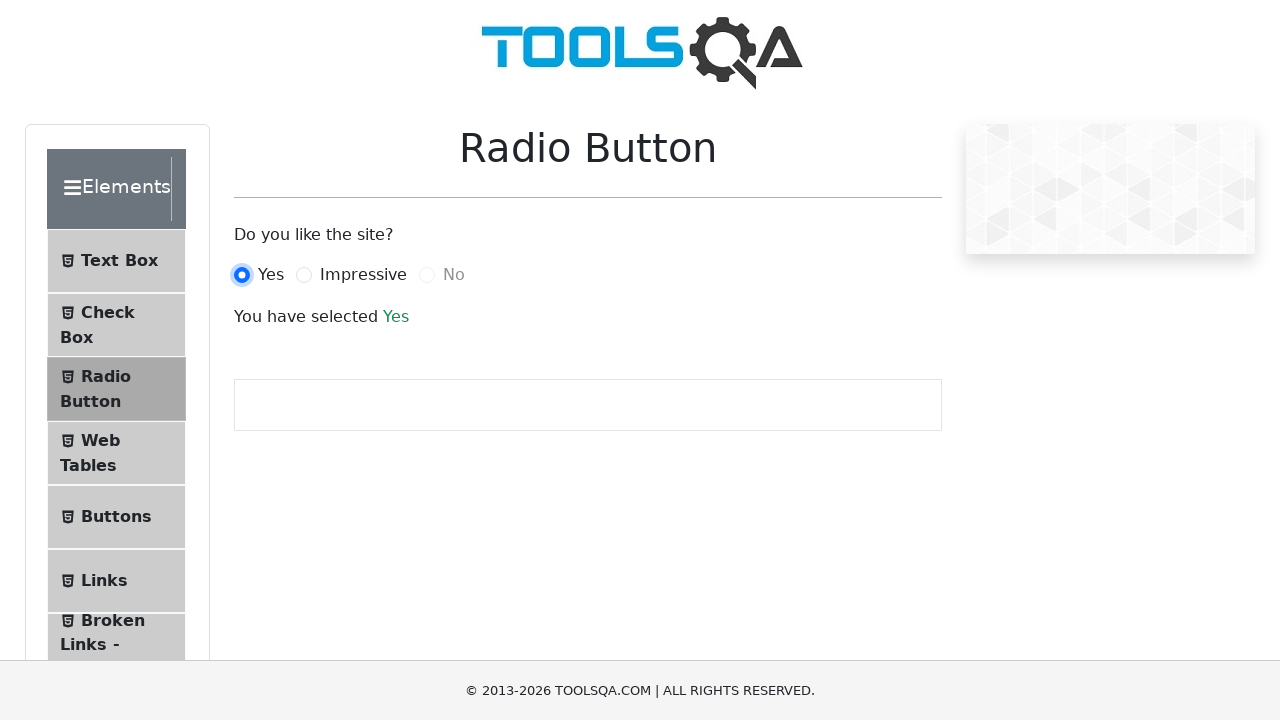

Success message element appeared
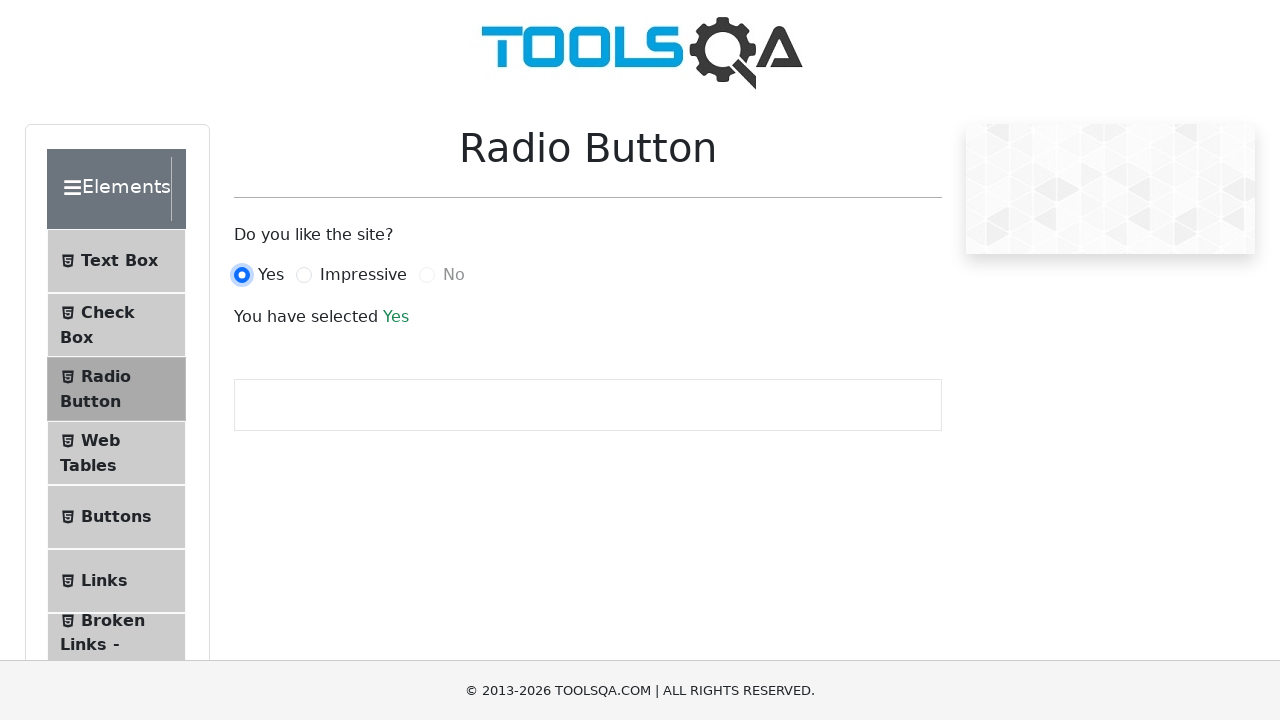

Retrieved success message text: 'Yes'
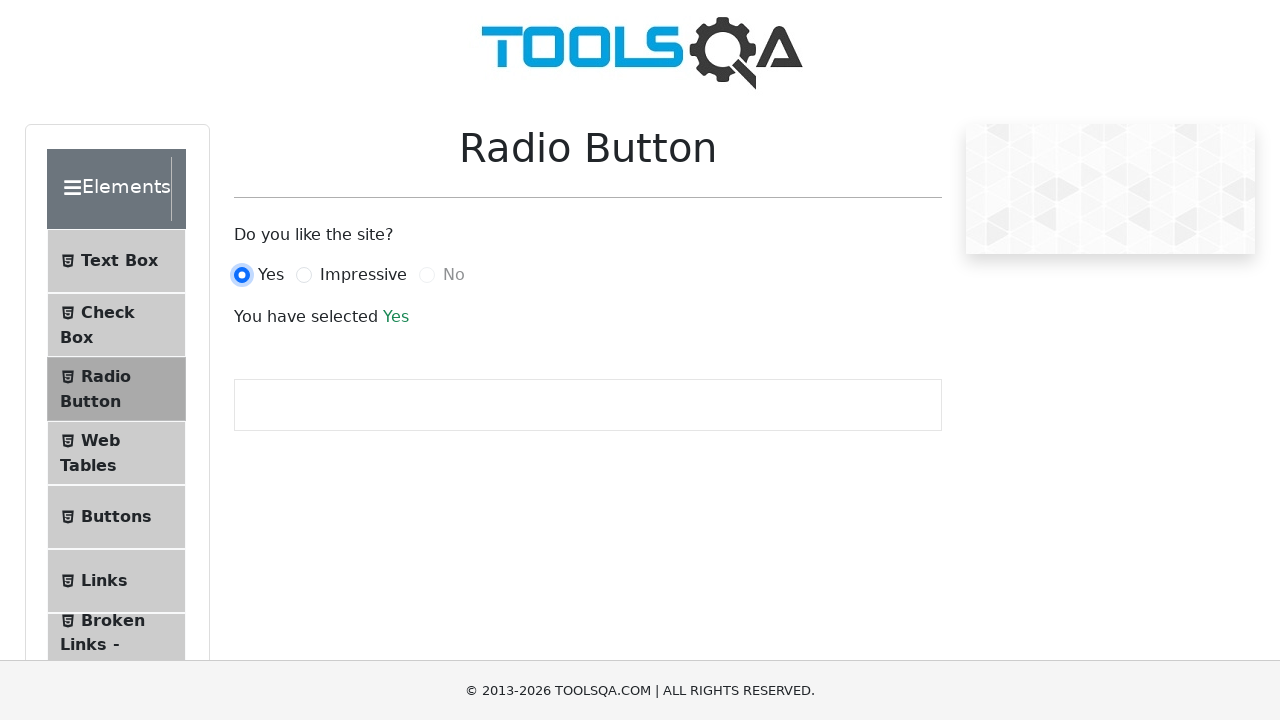

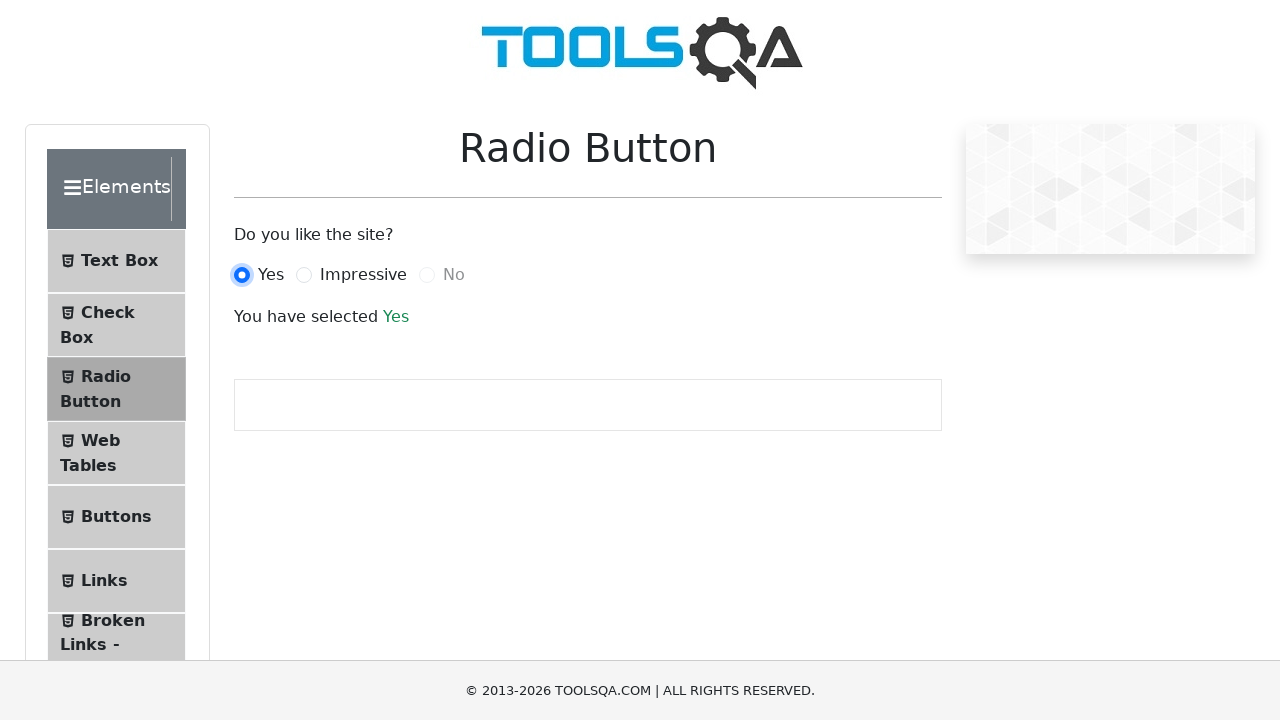